Tests modal window interaction by waiting for a modal to appear and clicking to close it

Starting URL: https://the-internet.herokuapp.com/entry_ad

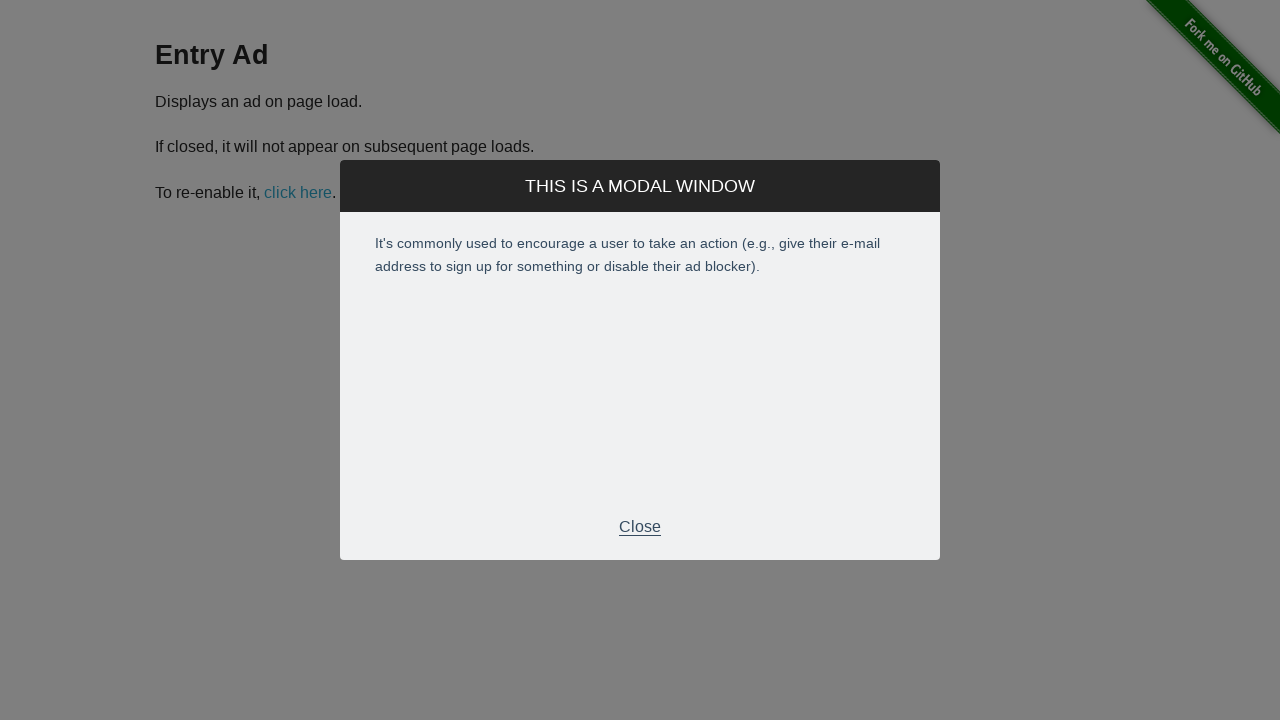

Waited for modal window to appear and become visible
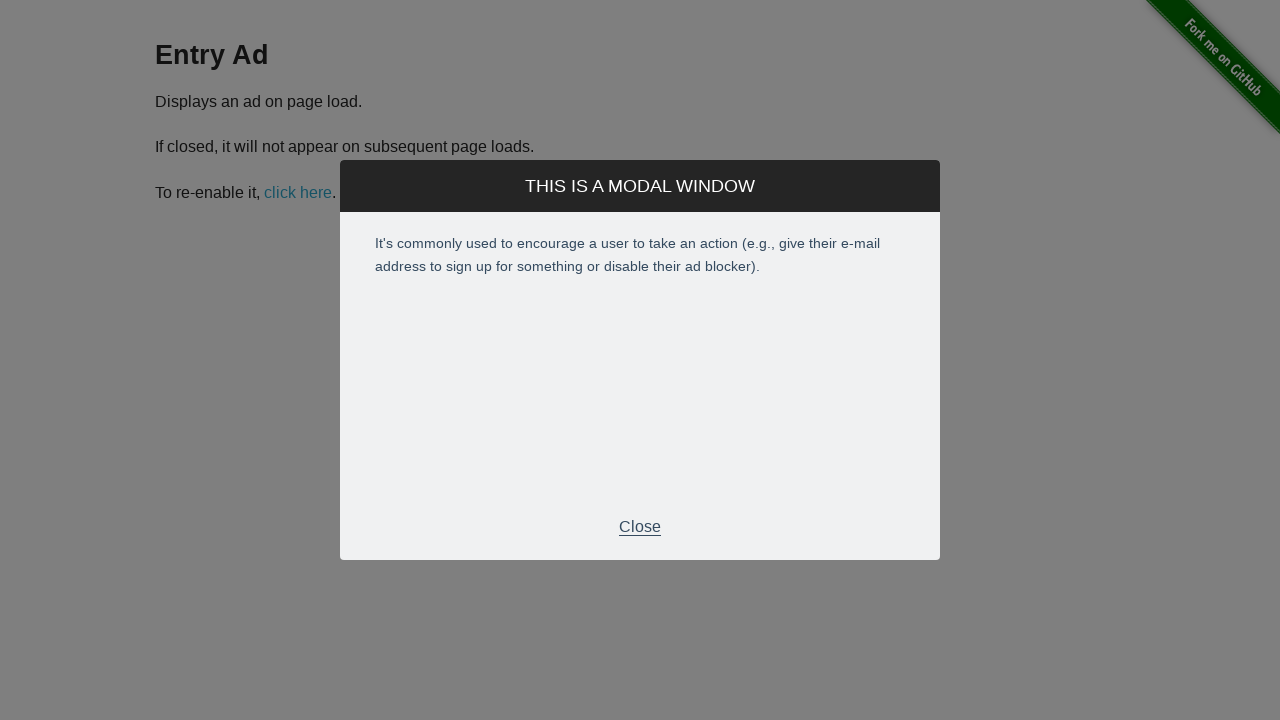

Clicked close button in modal footer to dismiss modal at (640, 527) on div.modal-footer p
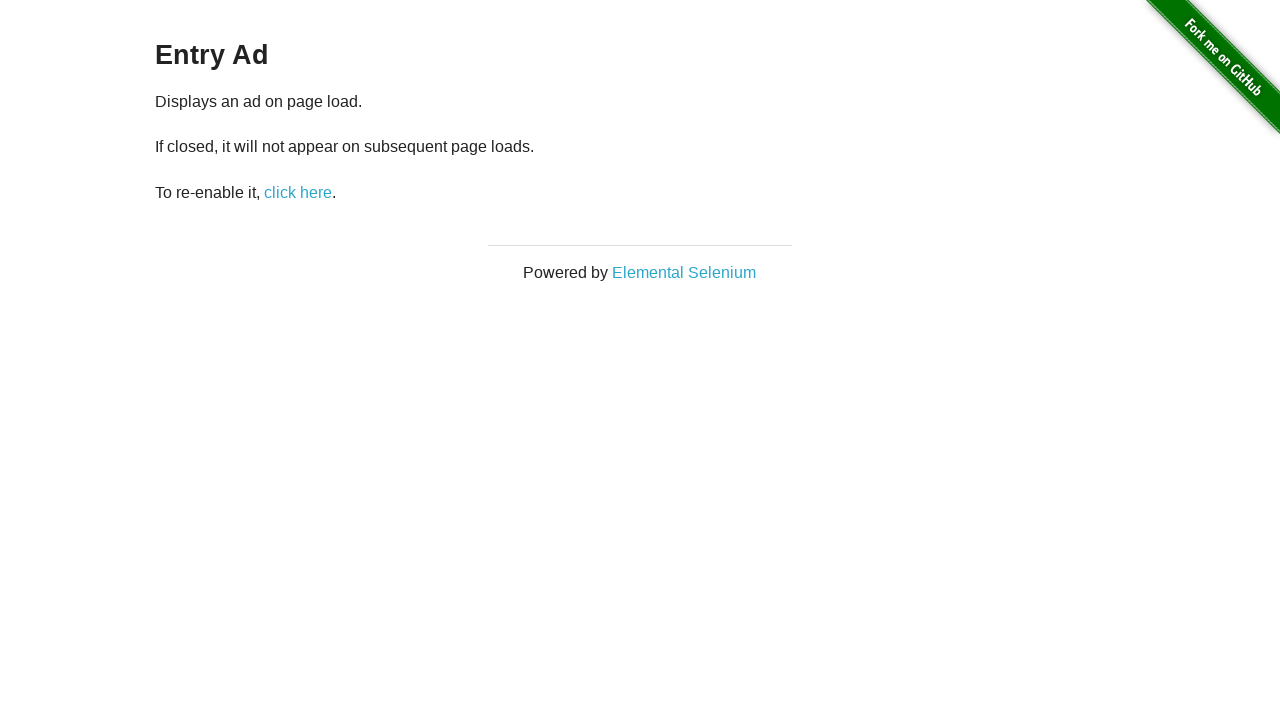

Verified modal window is no longer visible after closing
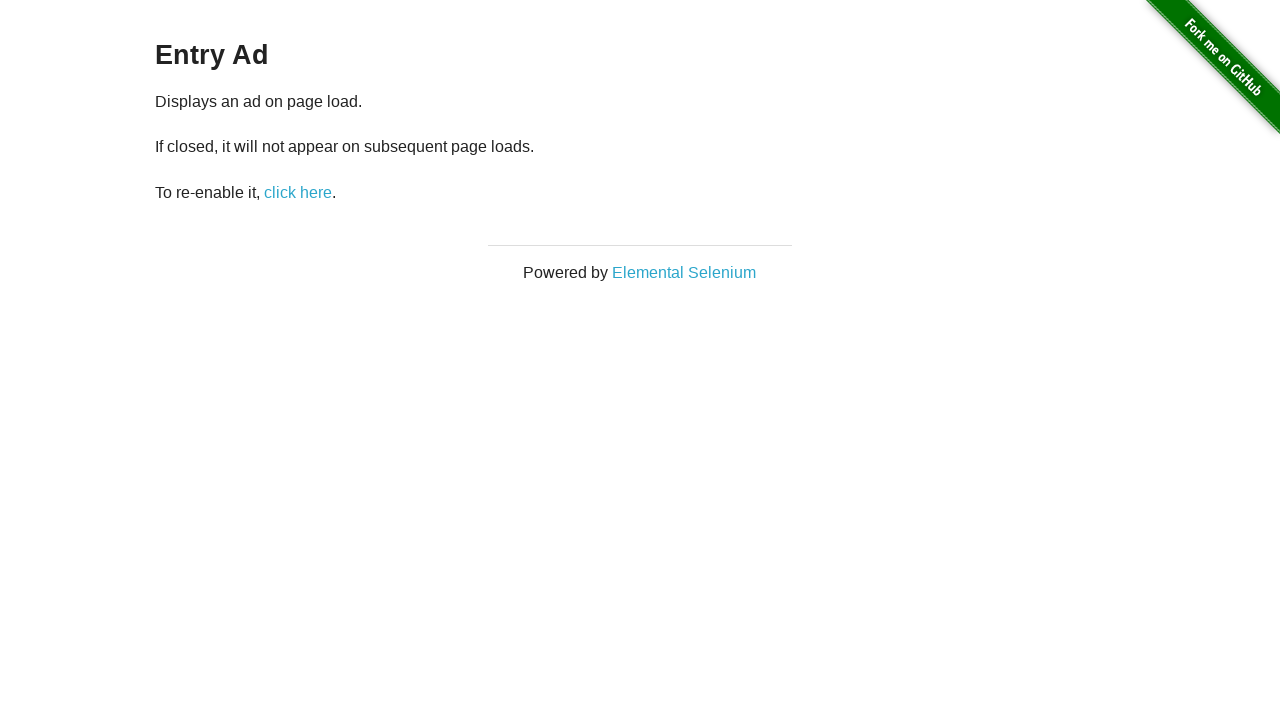

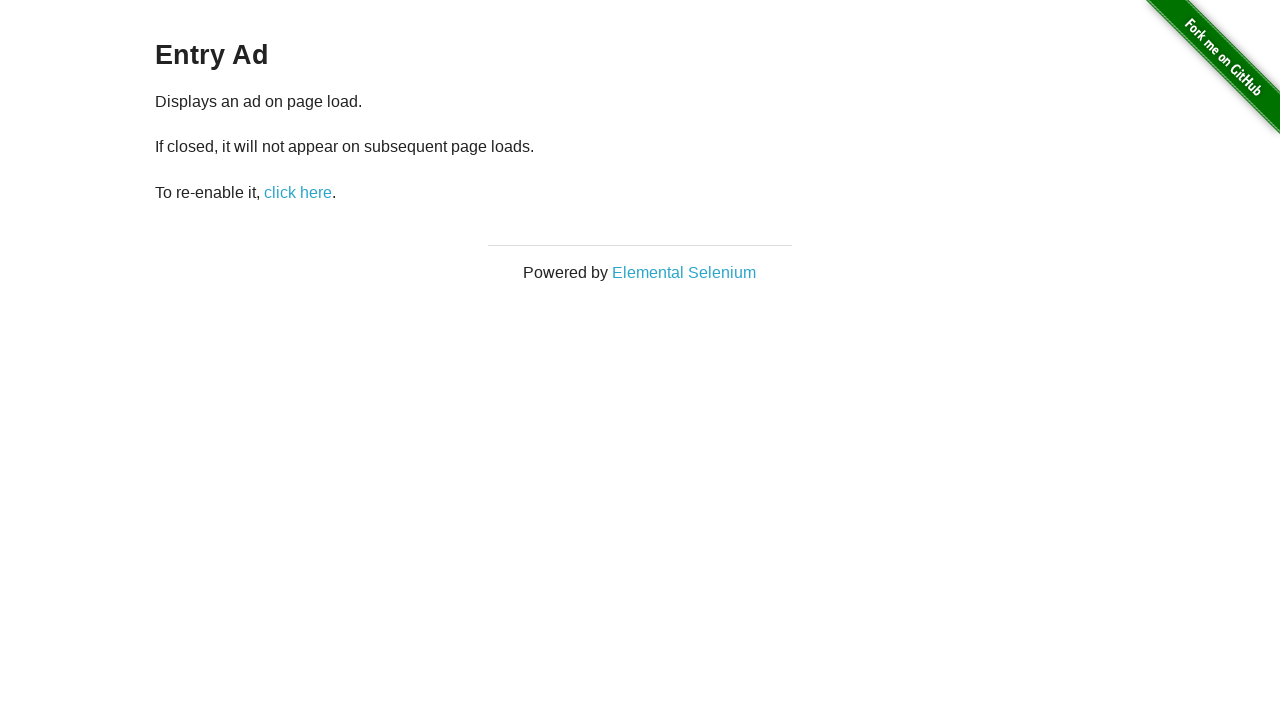